Tests registration form validation with invalid email format containing multiple @ symbols

Starting URL: https://alada.vn/tai-khoan/dang-ky.html

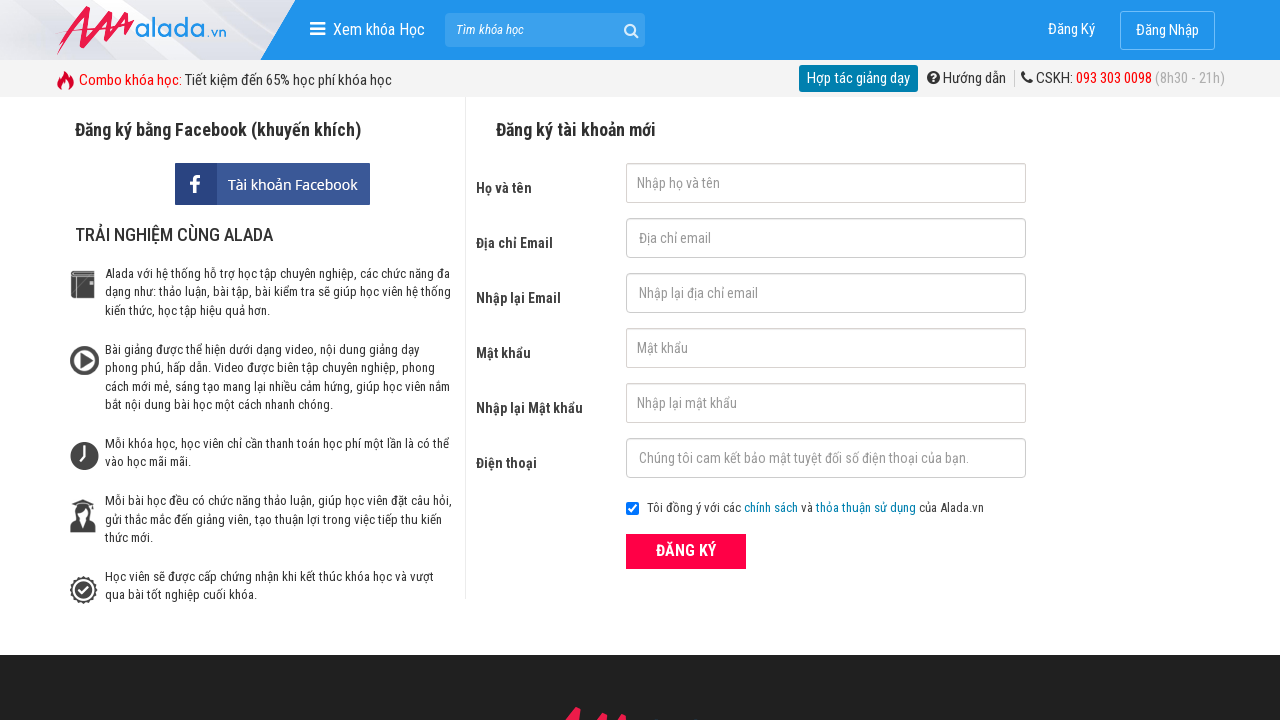

Filled first name field with 'John Doe' on #txtFirstname
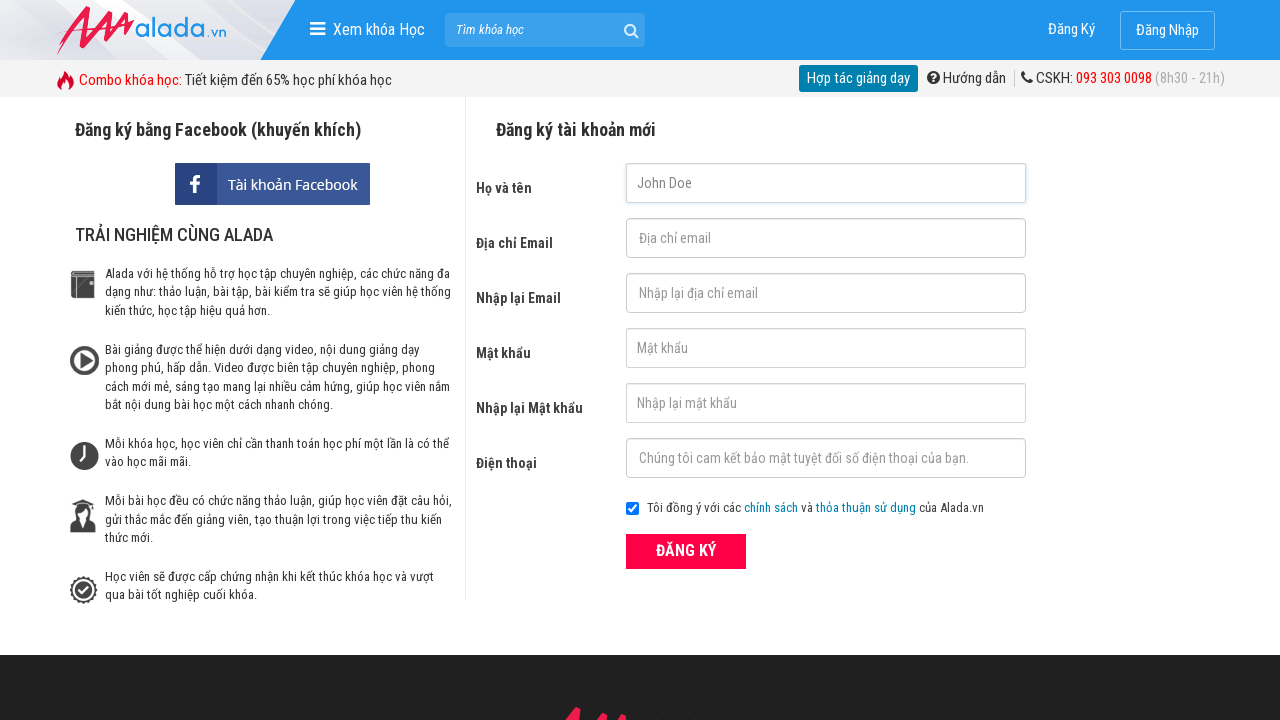

Filled email field with invalid format '123@123@123' containing multiple @ symbols on #txtEmail
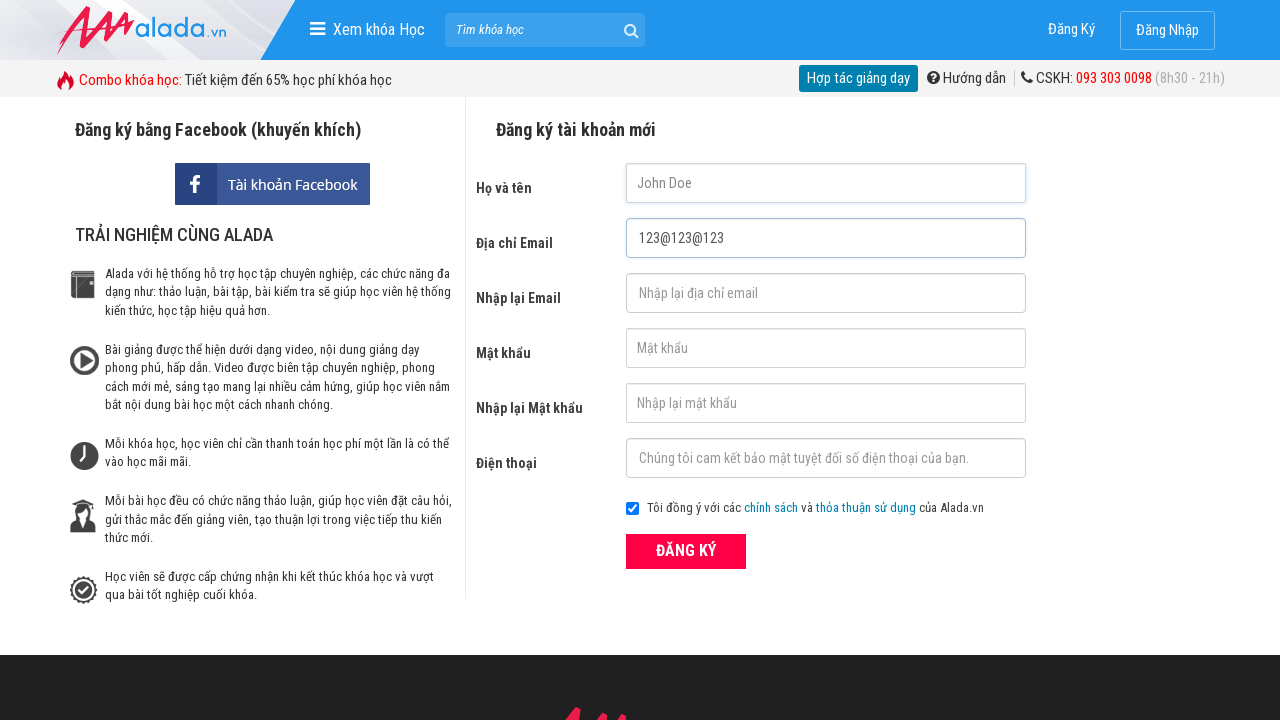

Filled confirm email field with matching invalid format '123@123@123' on #txtCEmail
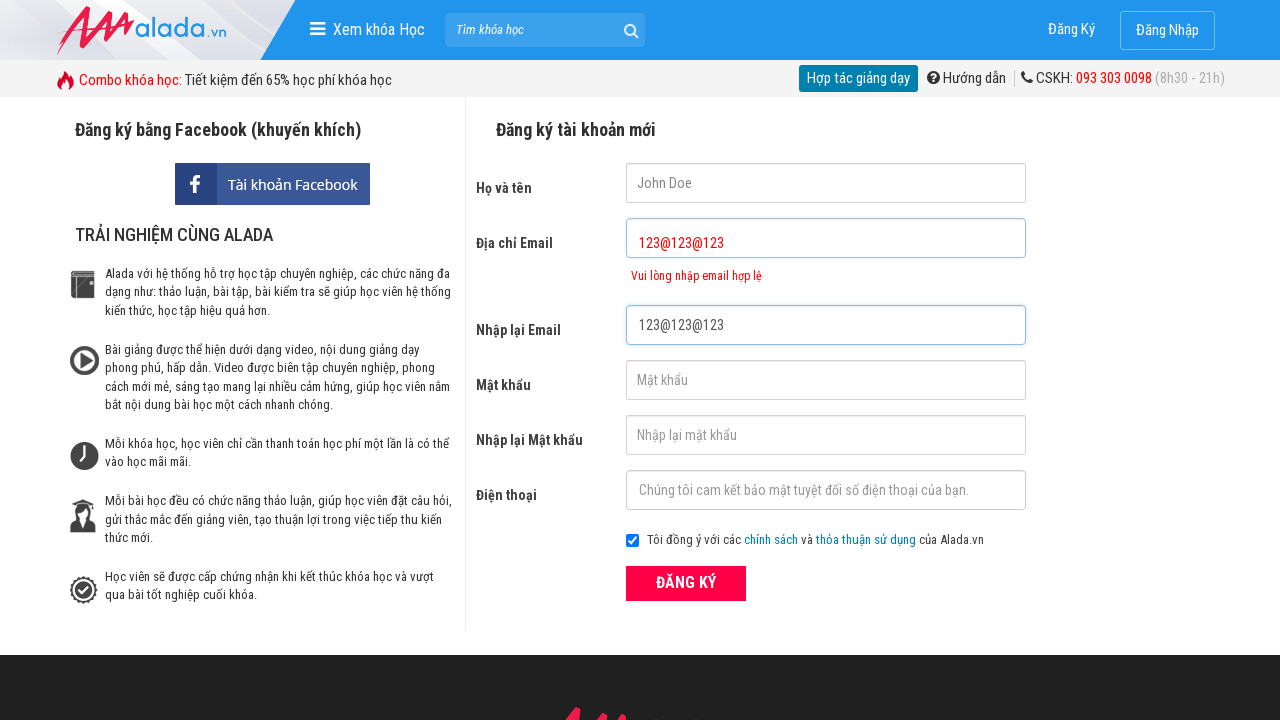

Filled password field with 'abcdefg' on #txtPassword
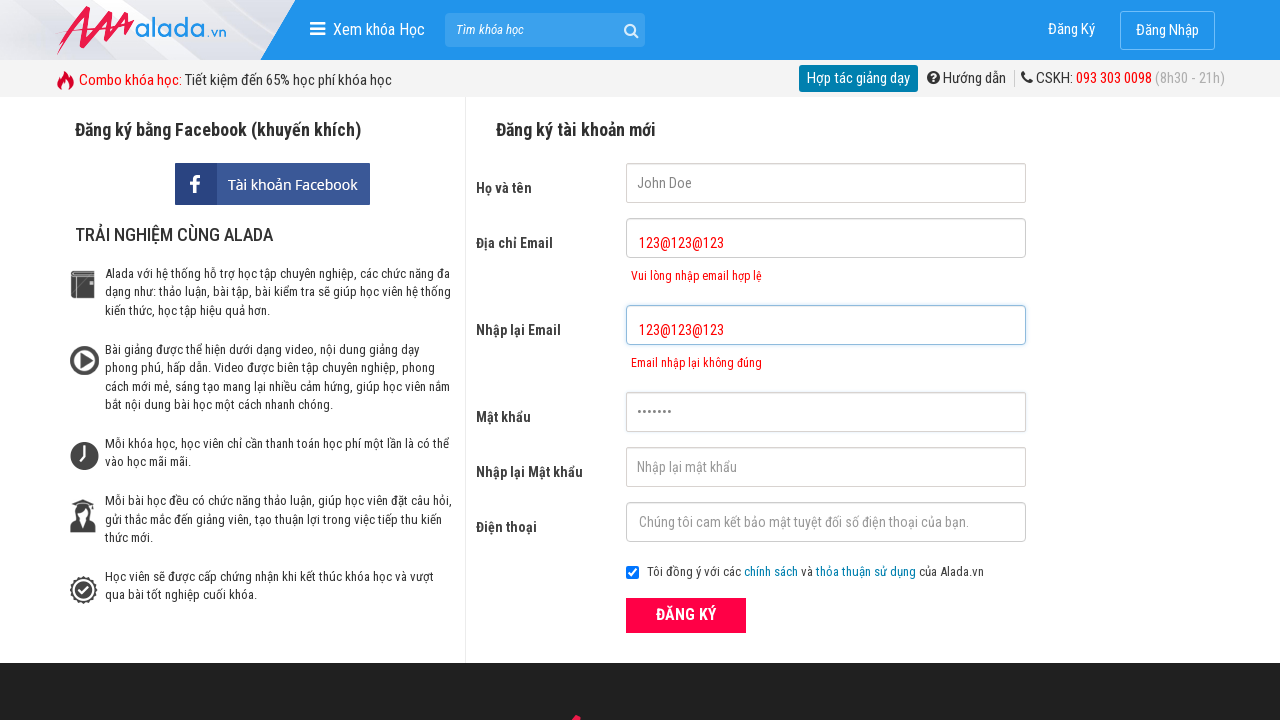

Filled confirm password field with 'abcdefg' on #txtCPassword
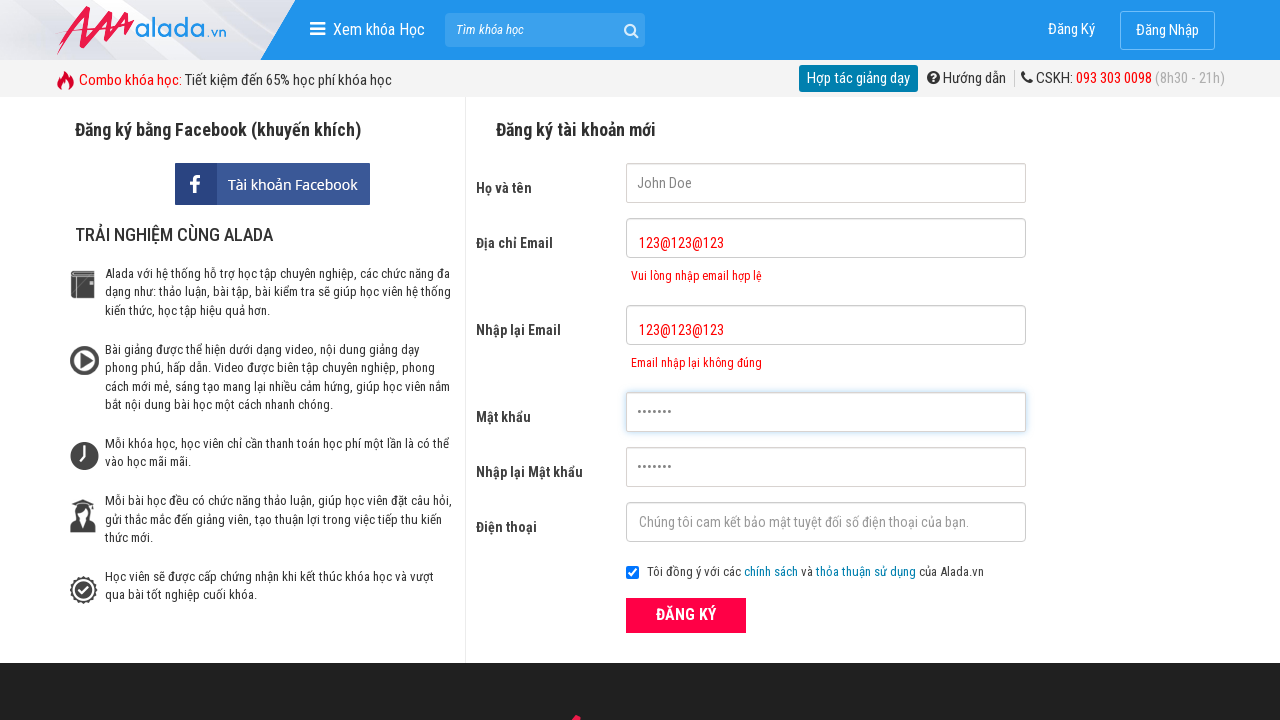

Filled phone number field with '0909090909' on #txtPhone
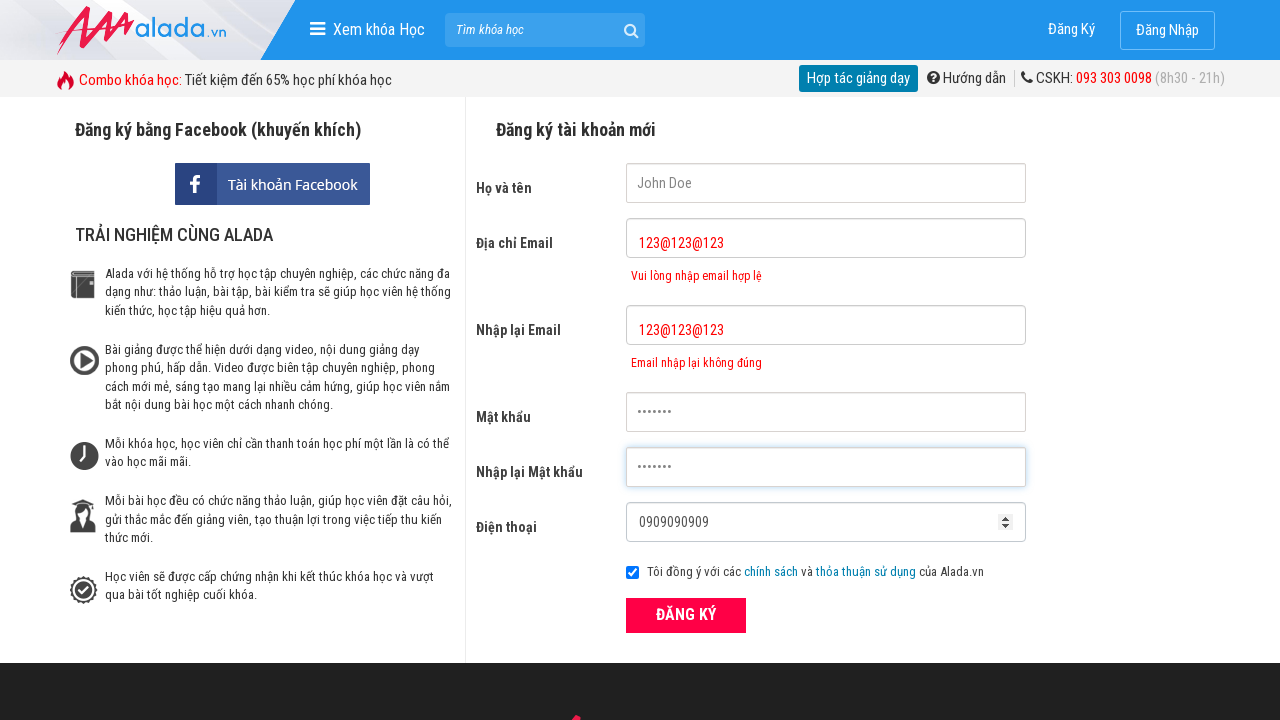

Clicked submit button to attempt registration with invalid email at (686, 615) on button[type='submit']
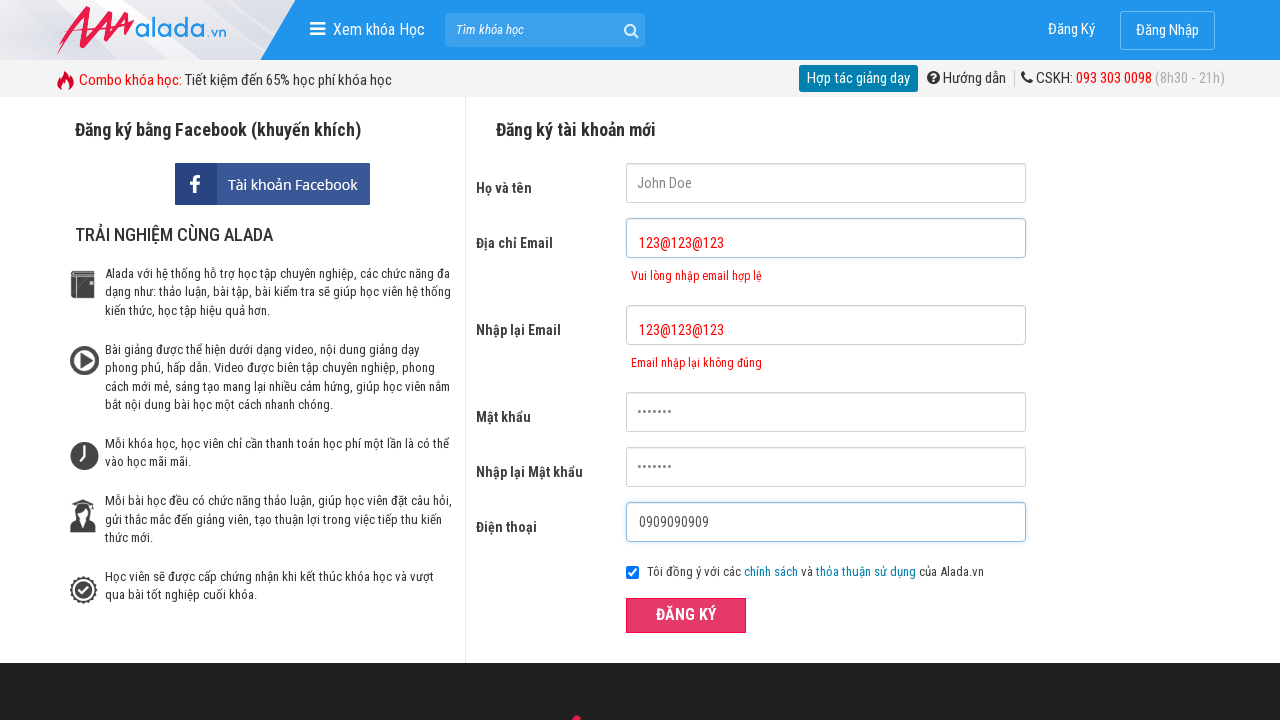

Email validation error message appeared
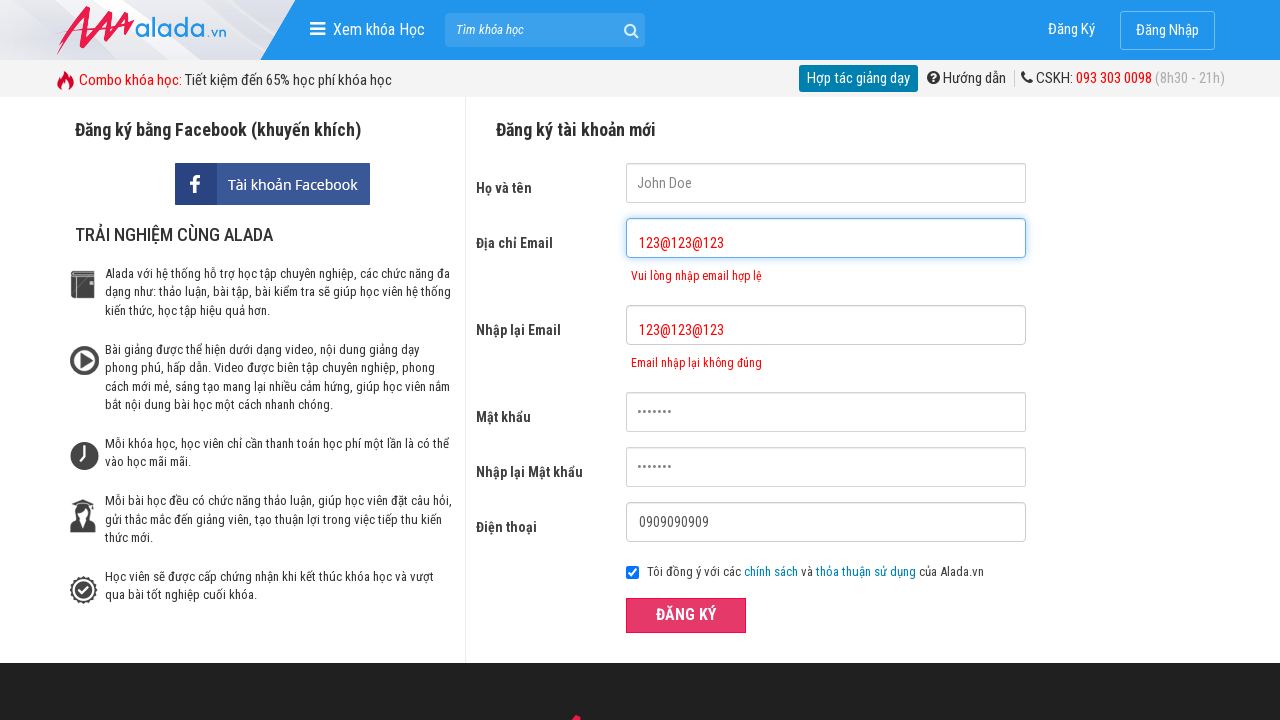

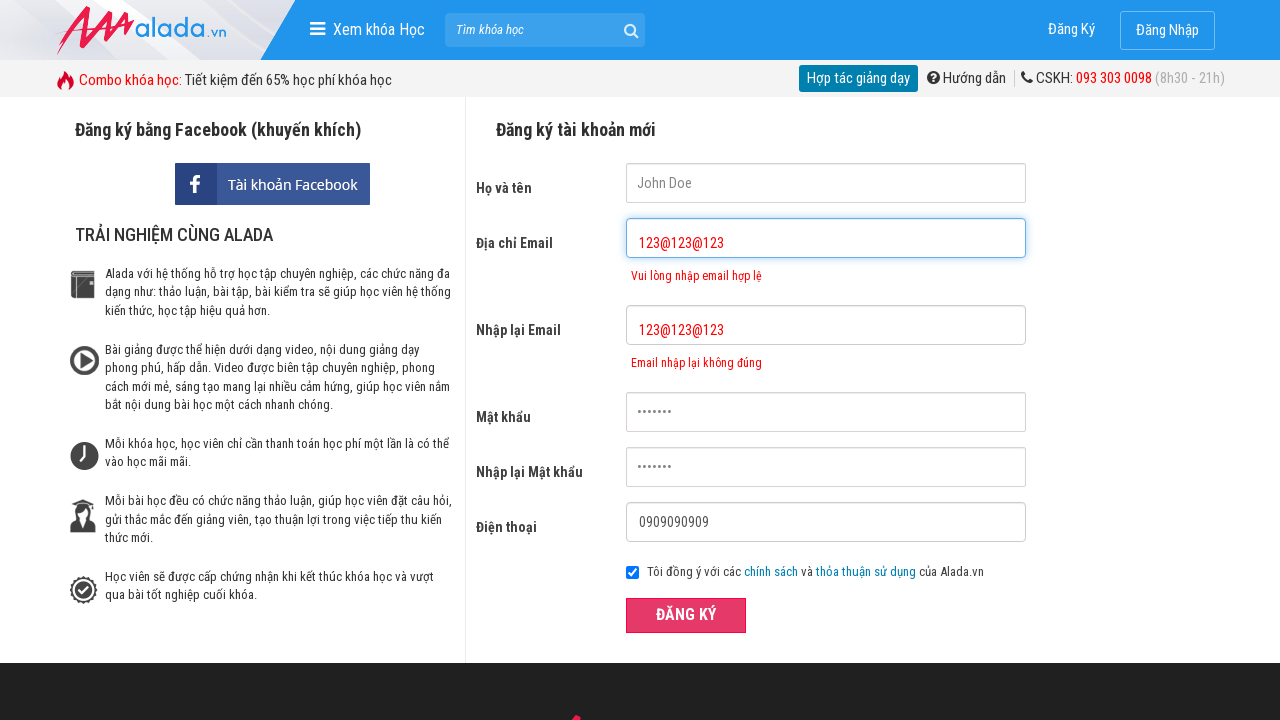